Tests checkout form validation on demoblaze.com by navigating to cart, opening the place order modal, filling only the country field, and verifying that an alert appears requesting name and credit card information.

Starting URL: https://www.demoblaze.com/

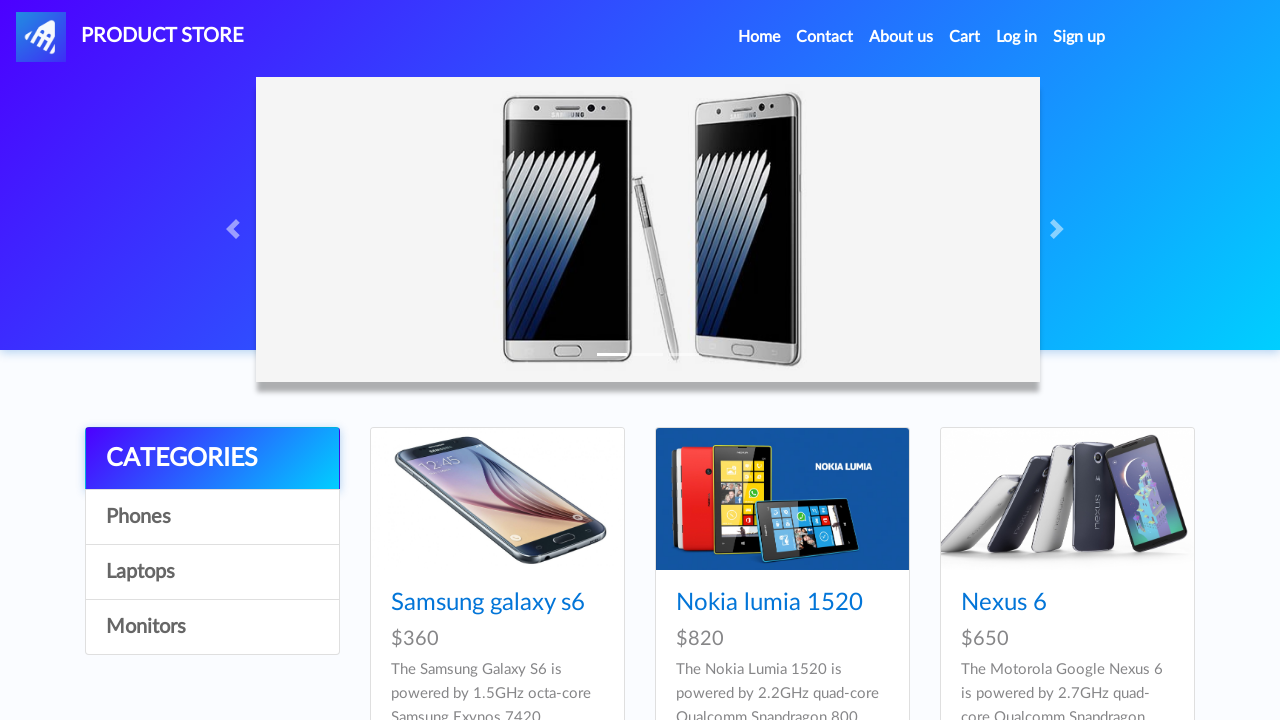

Set viewport size to 1366x728
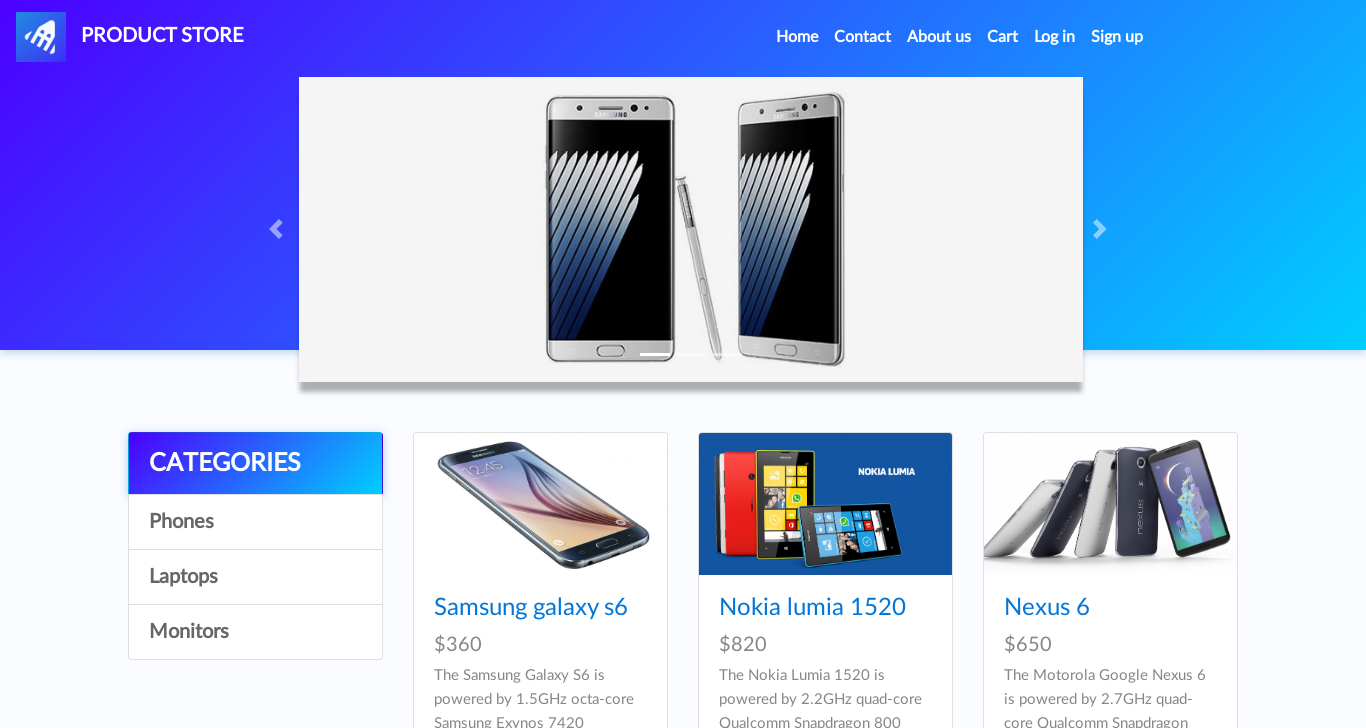

Clicked on cart link at (1002, 37) on #cartur
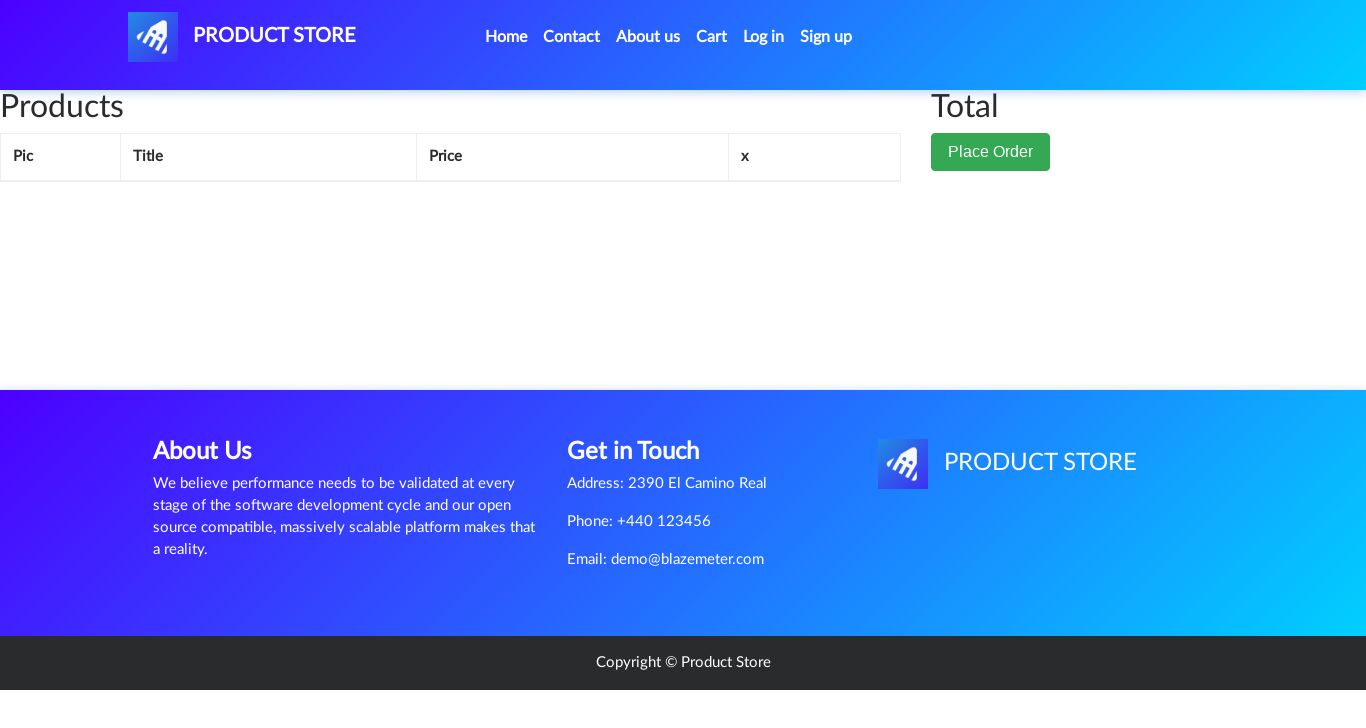

Cart page loaded with Place Order button visible
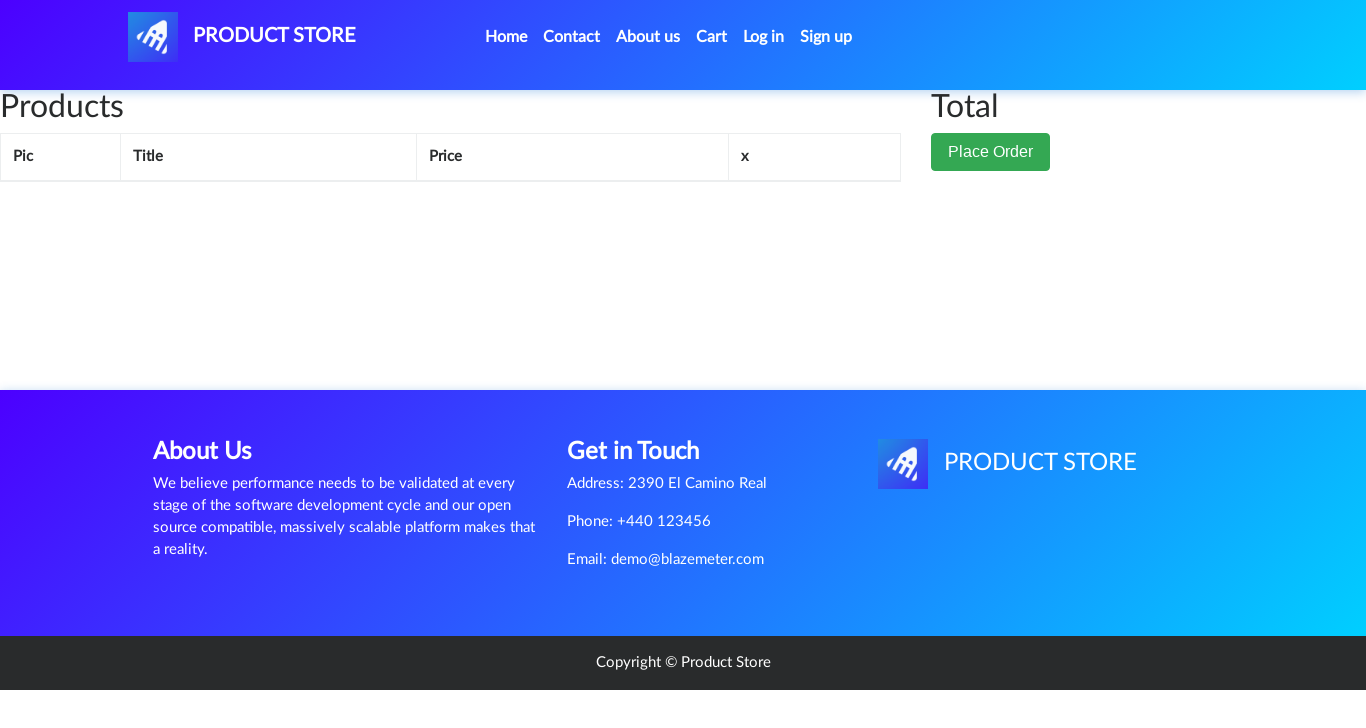

Clicked Place Order button at (990, 152) on .btn-success
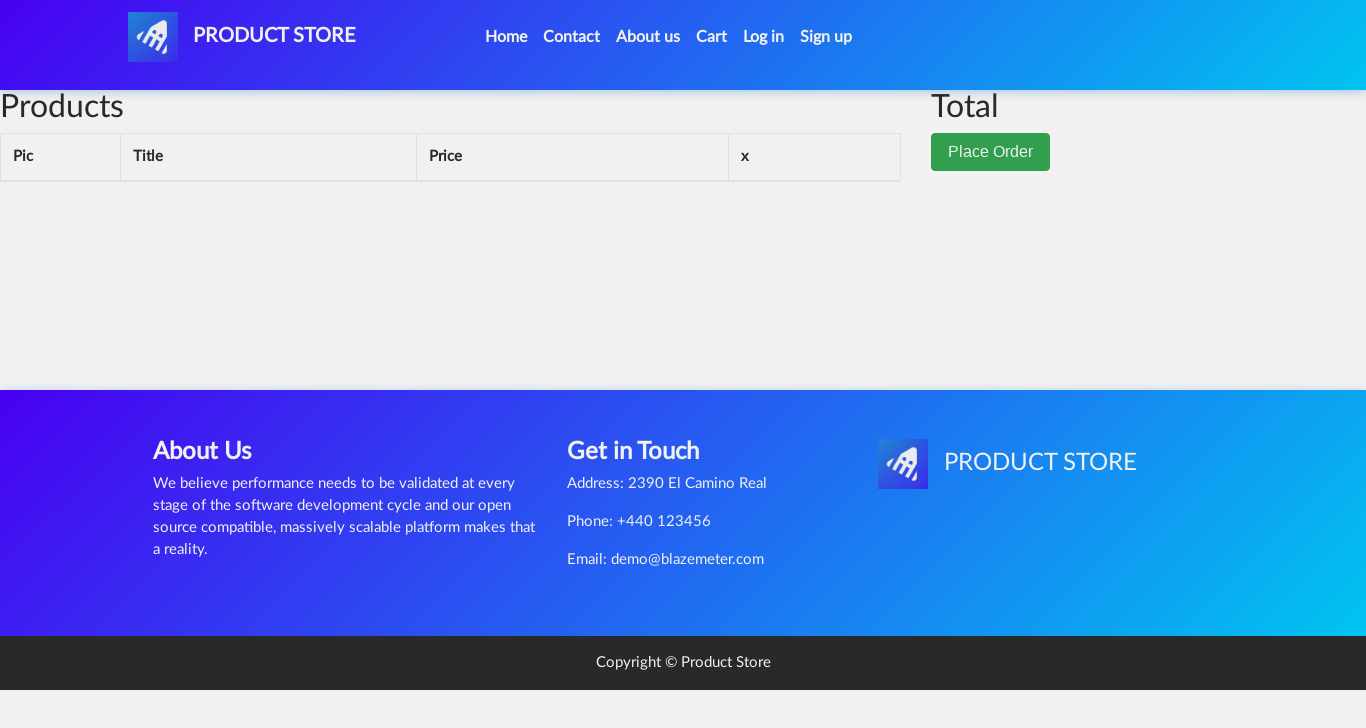

Order modal appeared
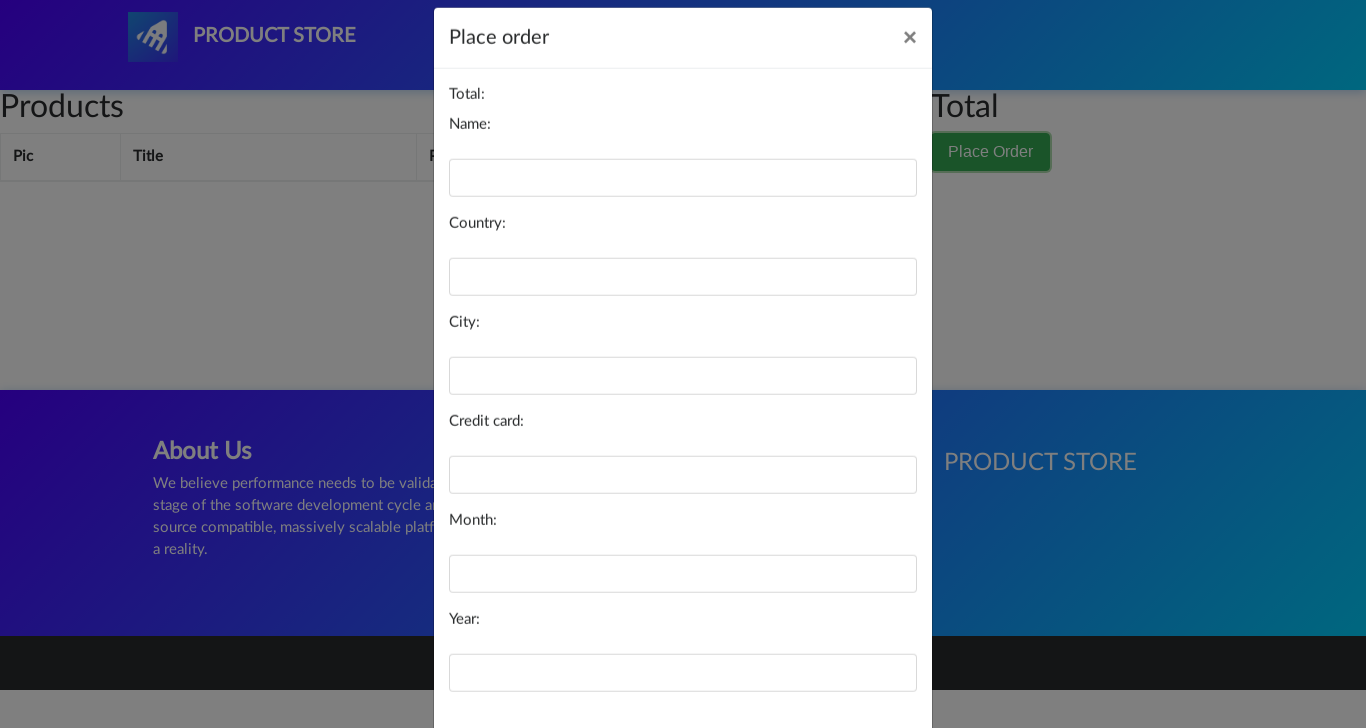

Clicked on country field at (683, 300) on #country
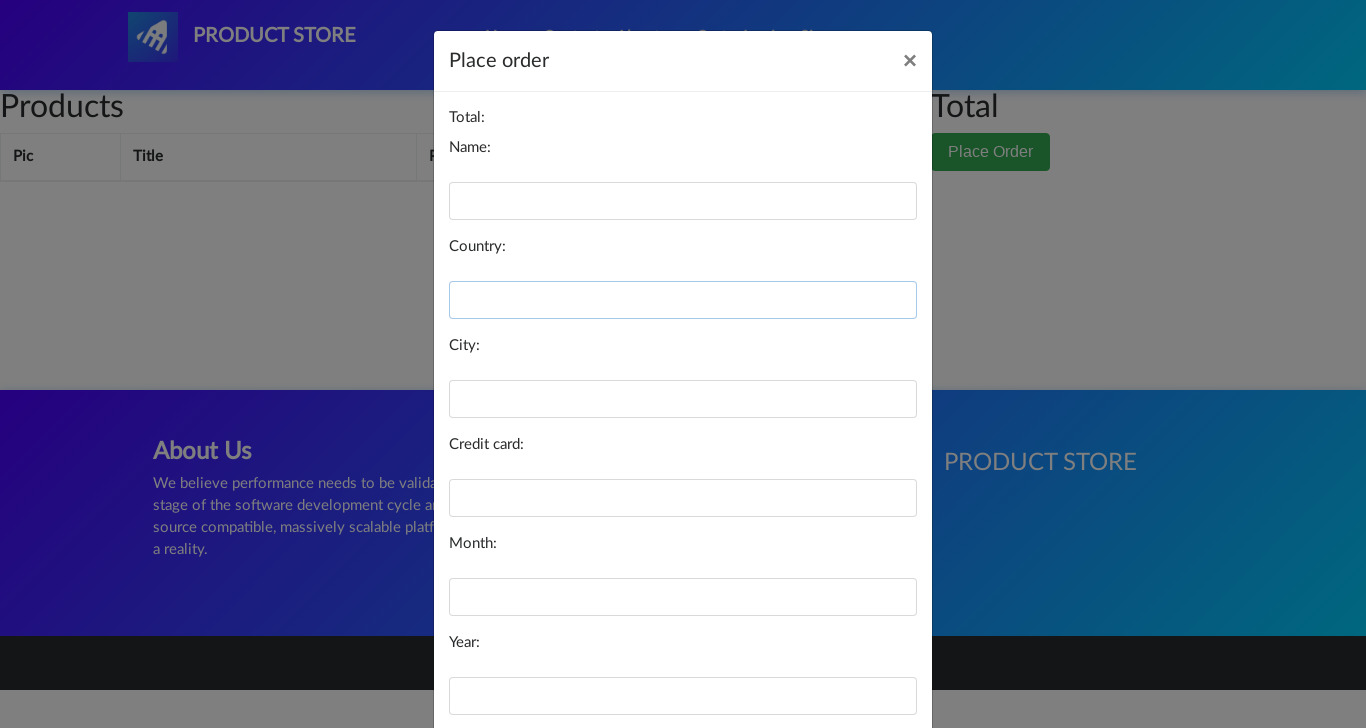

Filled country field with 'Indonesia' on #country
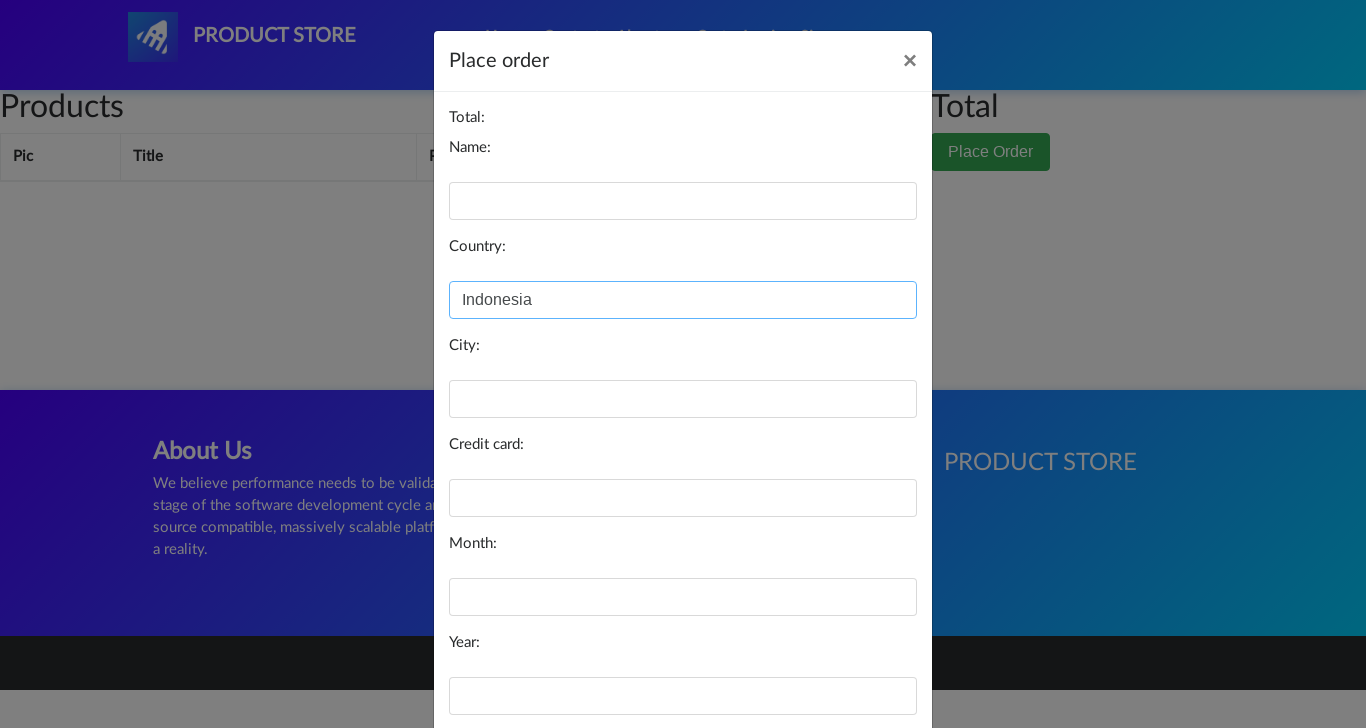

Set up dialog handler for alert capture
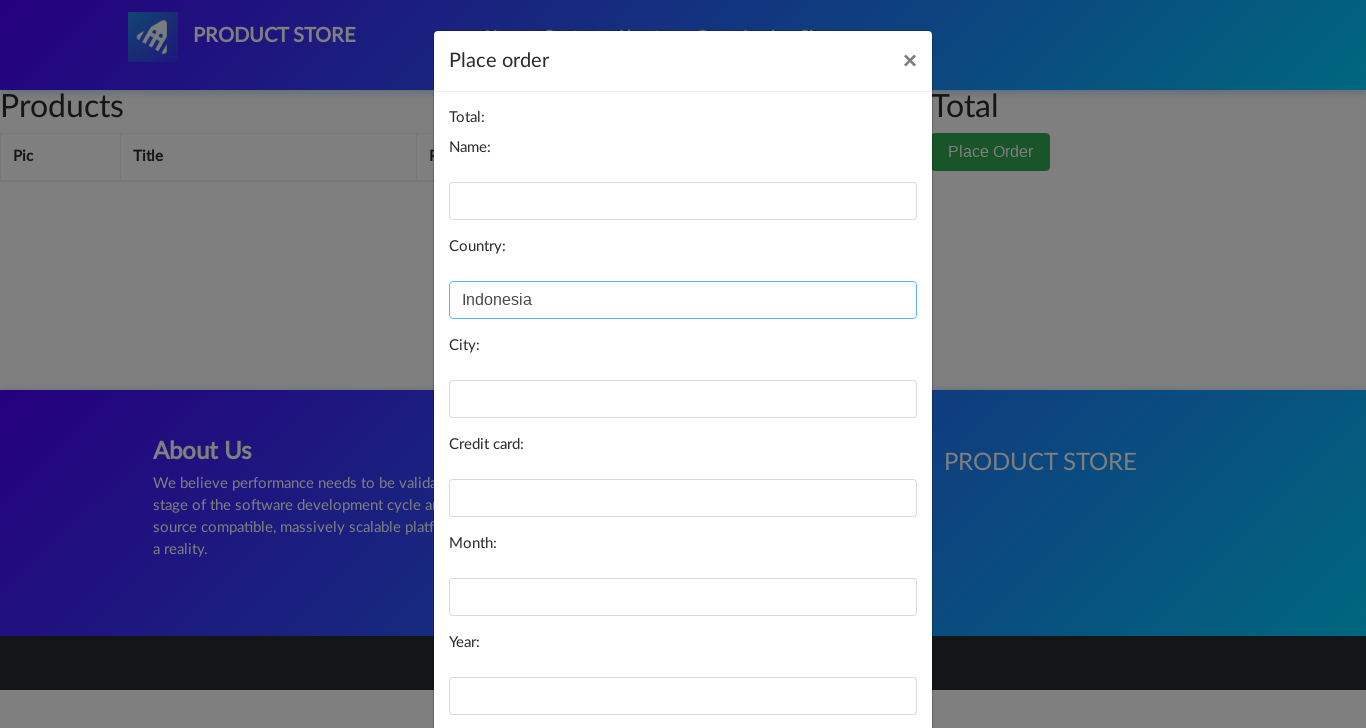

Clicked Purchase button to trigger validation at (866, 663) on #orderModal .btn-primary
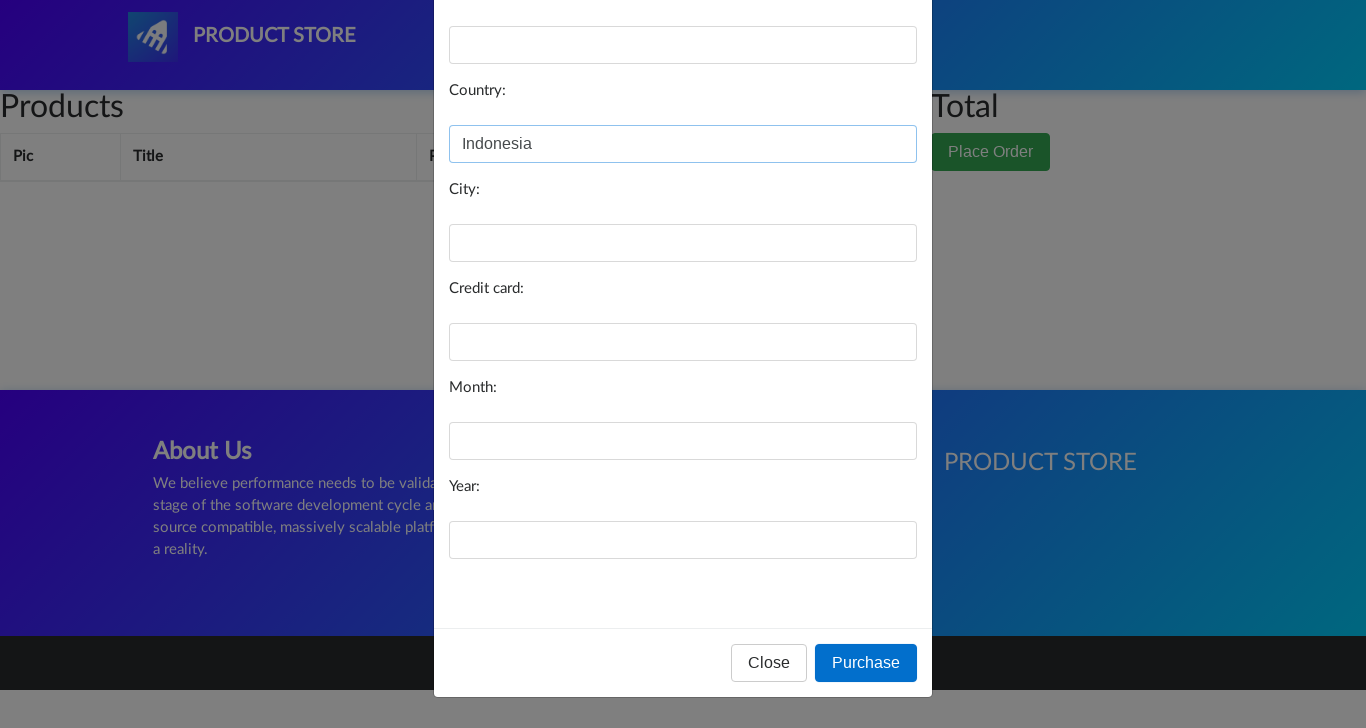

Waited for alert to be handled
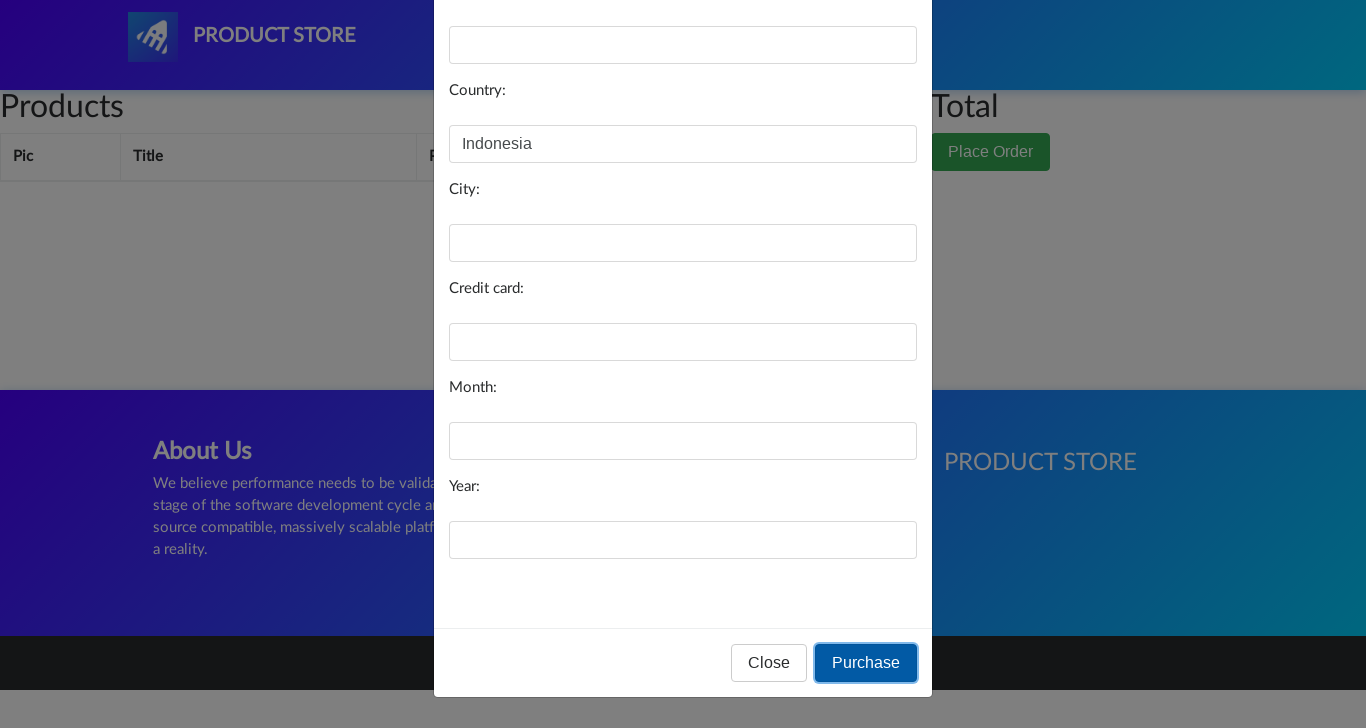

Clicked close button on order modal at (769, 663) on #orderModal .btn-secondary
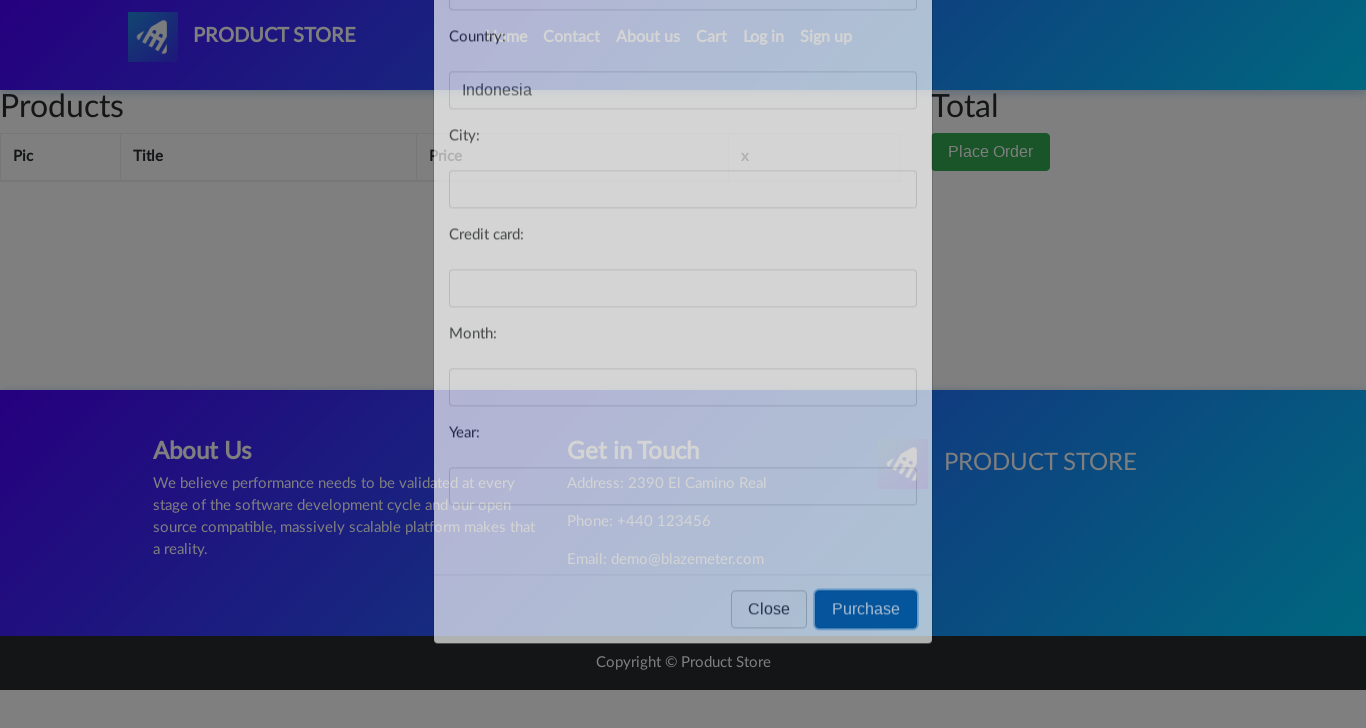

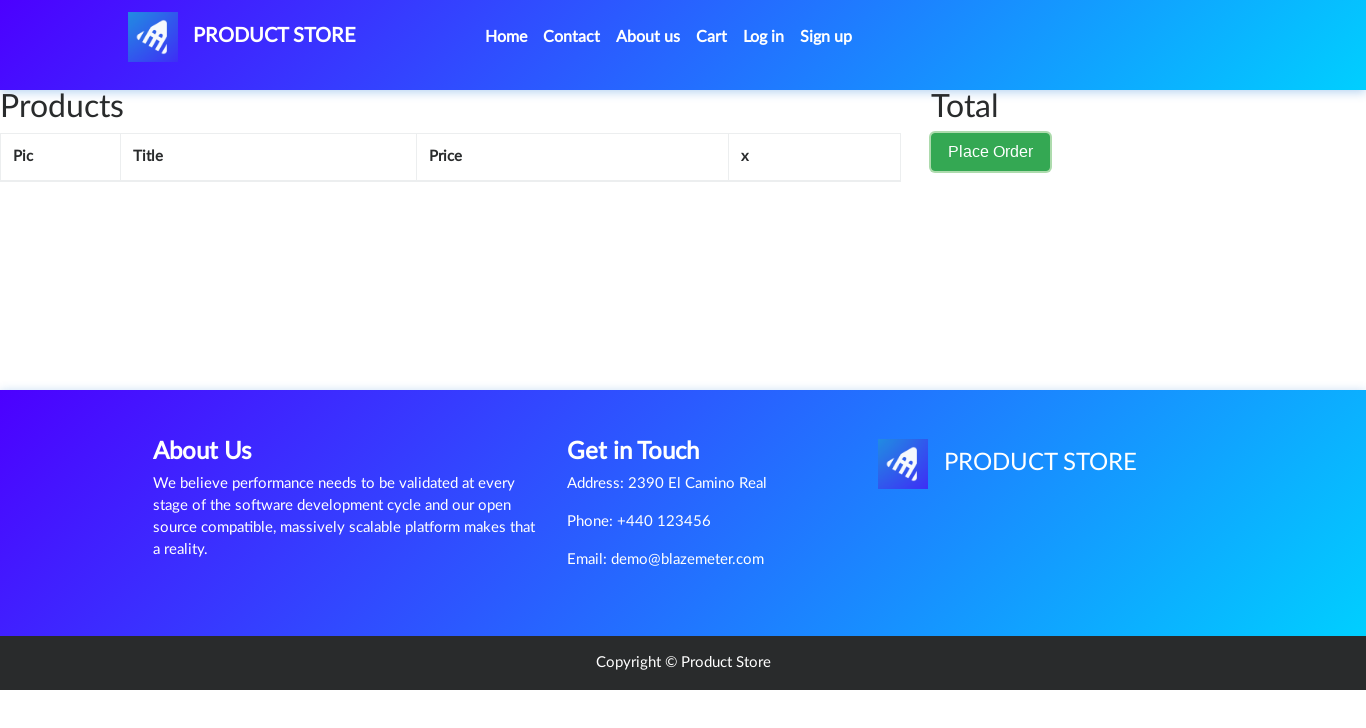